Tests e-commerce shopping flow by adding multiple products to cart, proceeding to checkout, selecting country, and completing the order

Starting URL: https://rahulshettyacademy.com/seleniumPractise/#/

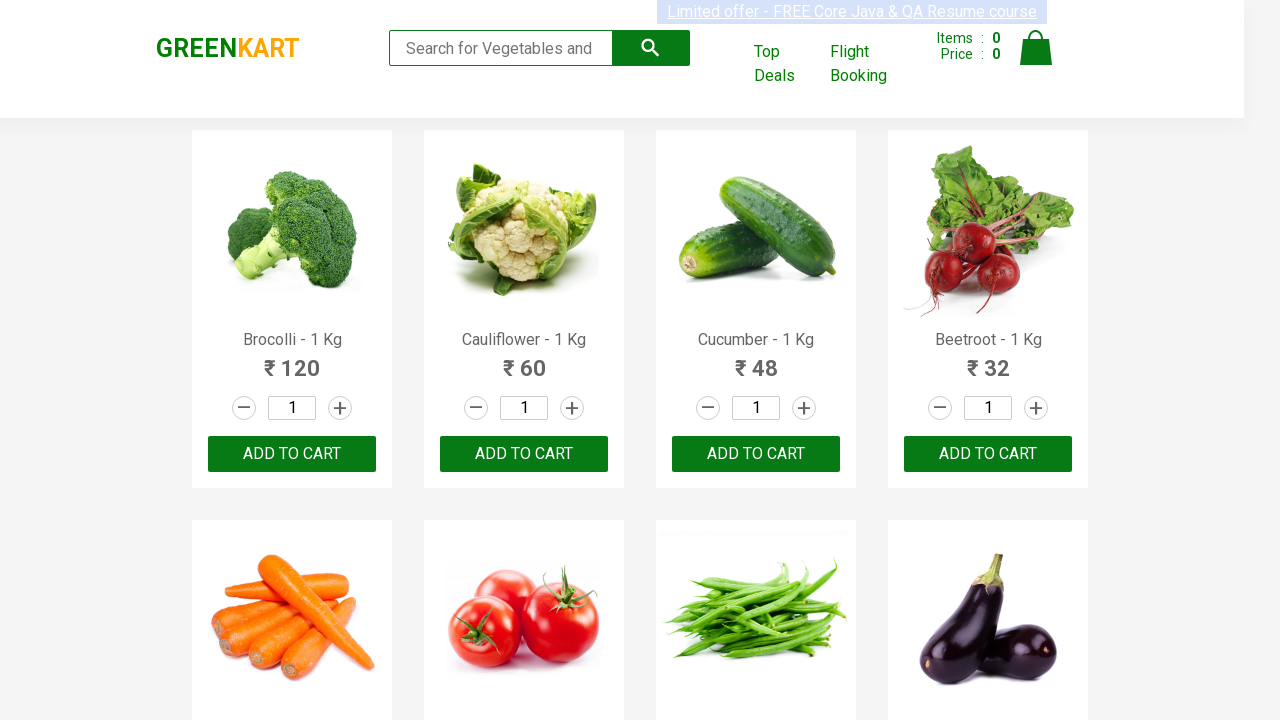

Retrieved all product names from the catalog
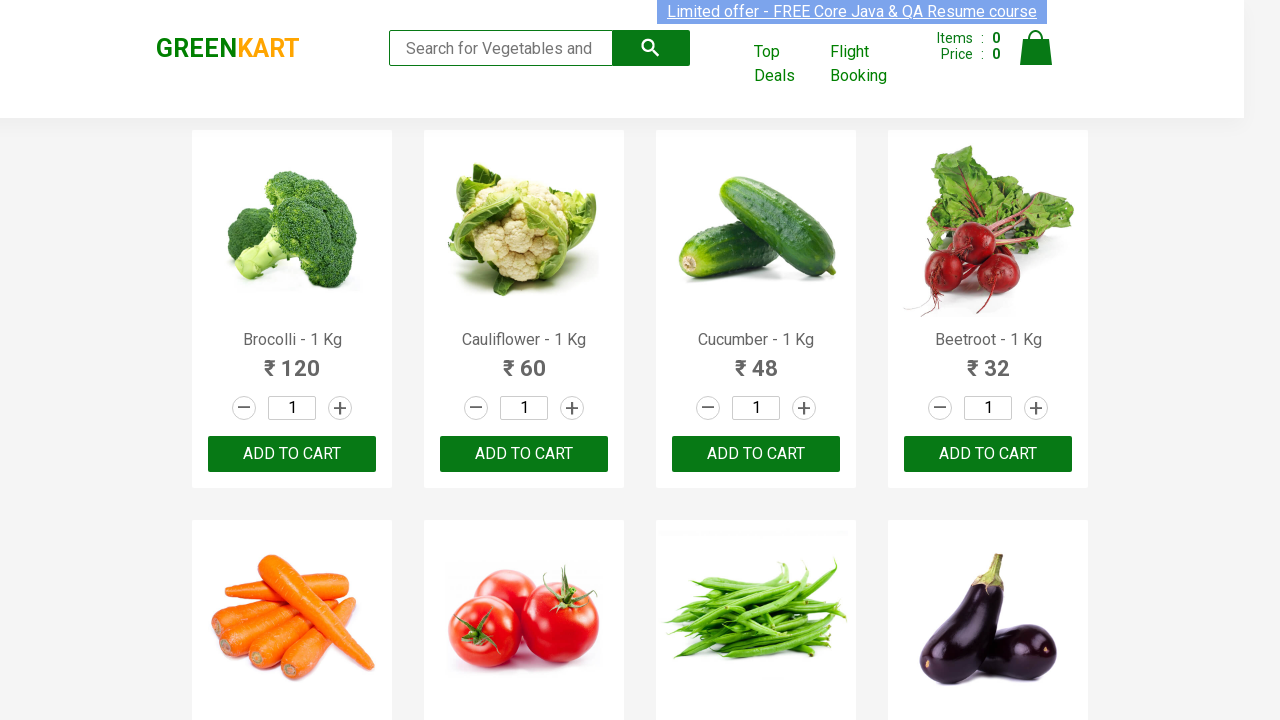

Retrieved all 'Add to Cart' buttons
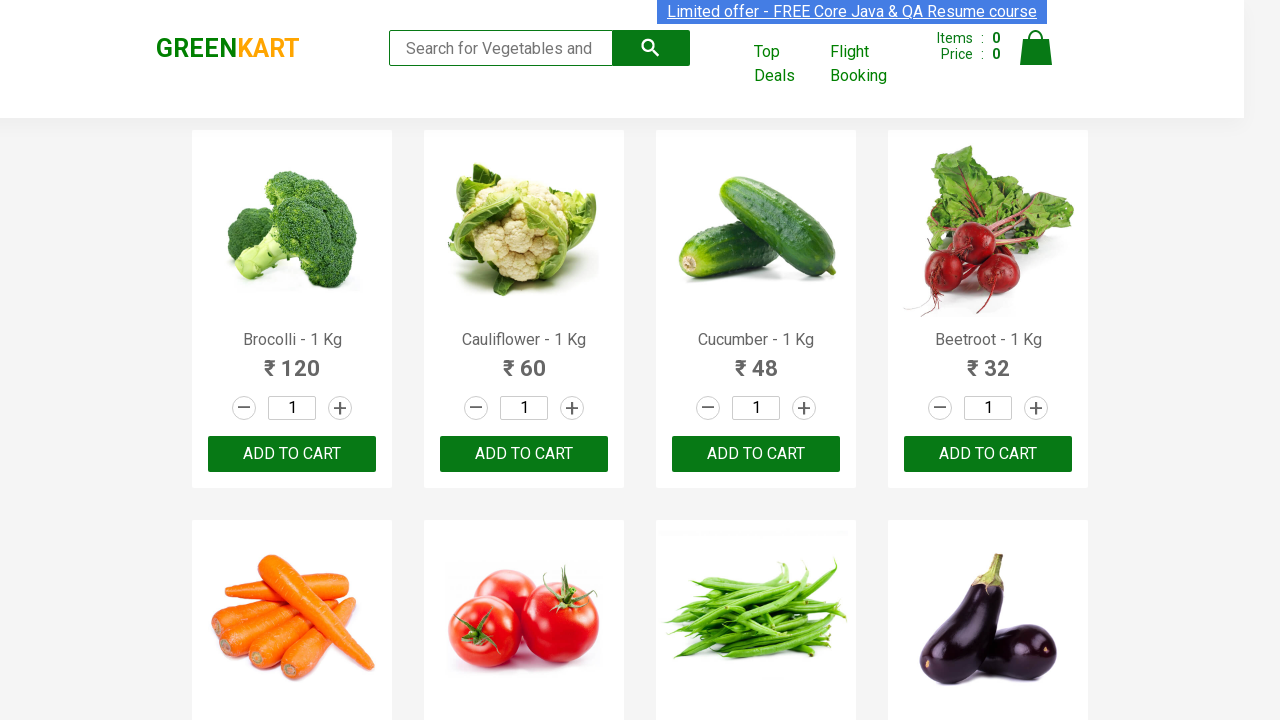

Clicked 'Add to Cart' for Brocolli at (292, 454) on xpath=//div[@class='product-action']/button >> nth=0
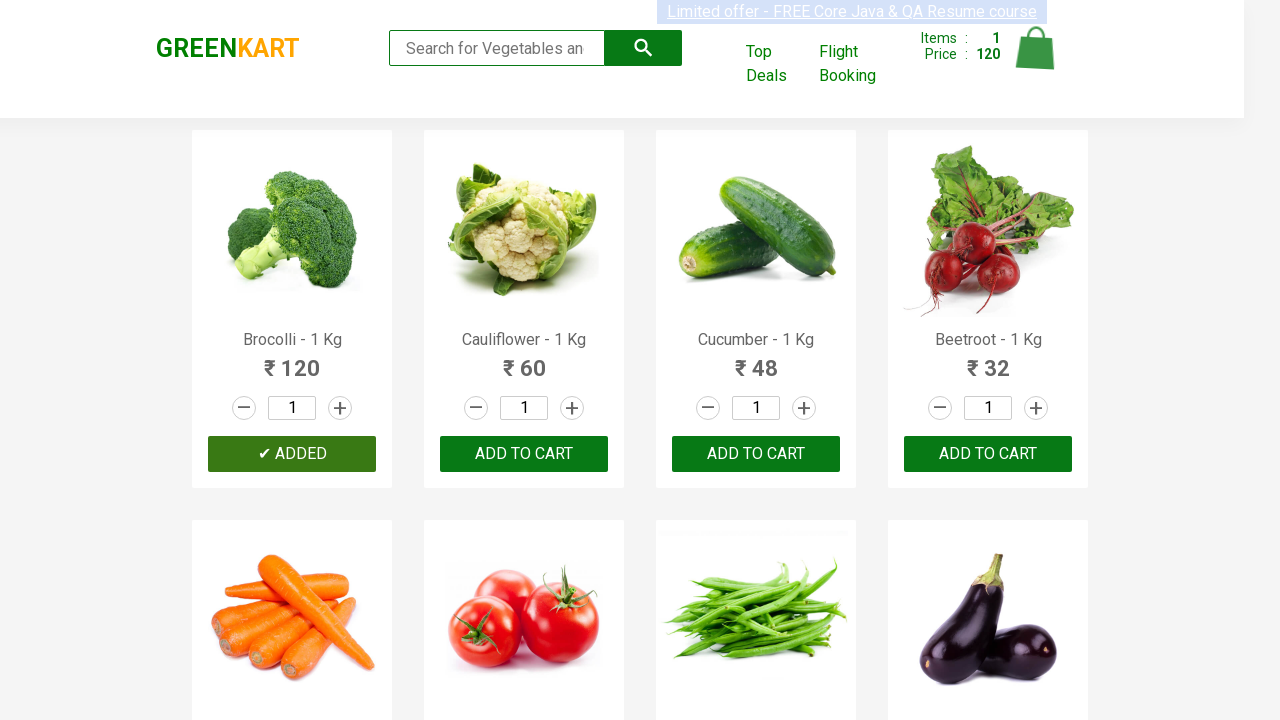

Waited for cart to update after adding Brocolli
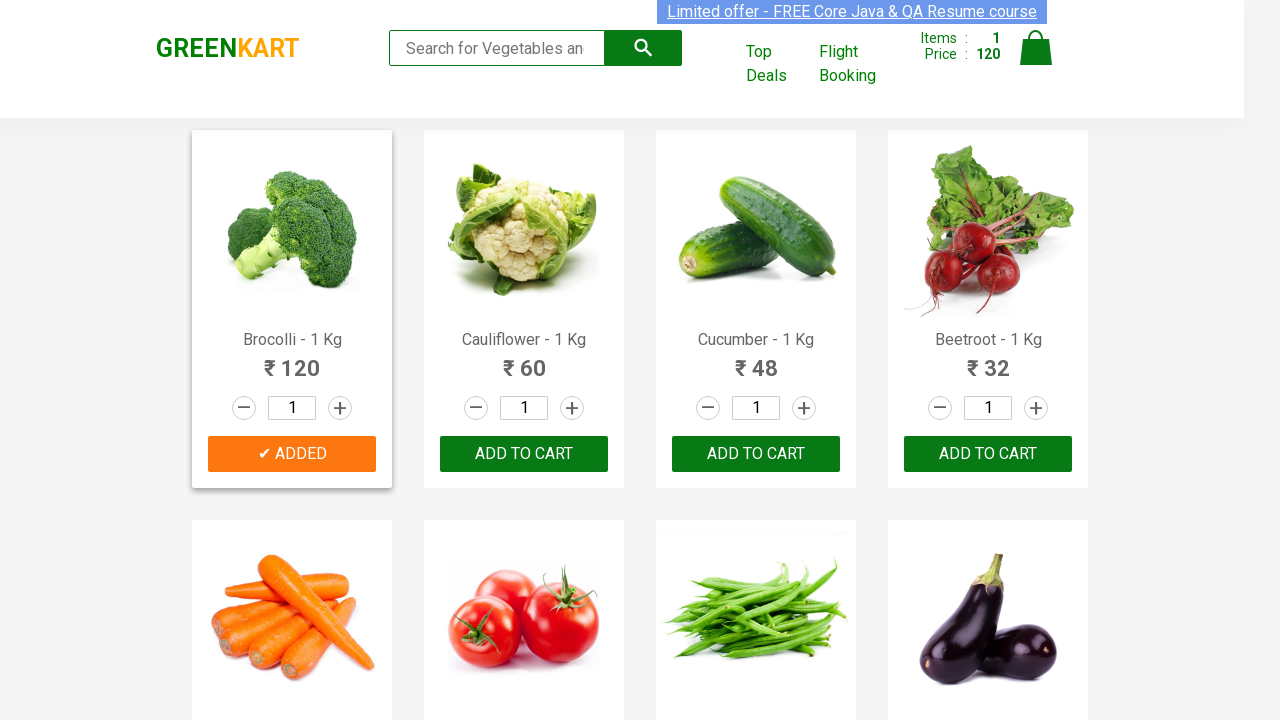

Clicked 'Add to Cart' for Cauliflower at (524, 454) on xpath=//div[@class='product-action']/button >> nth=1
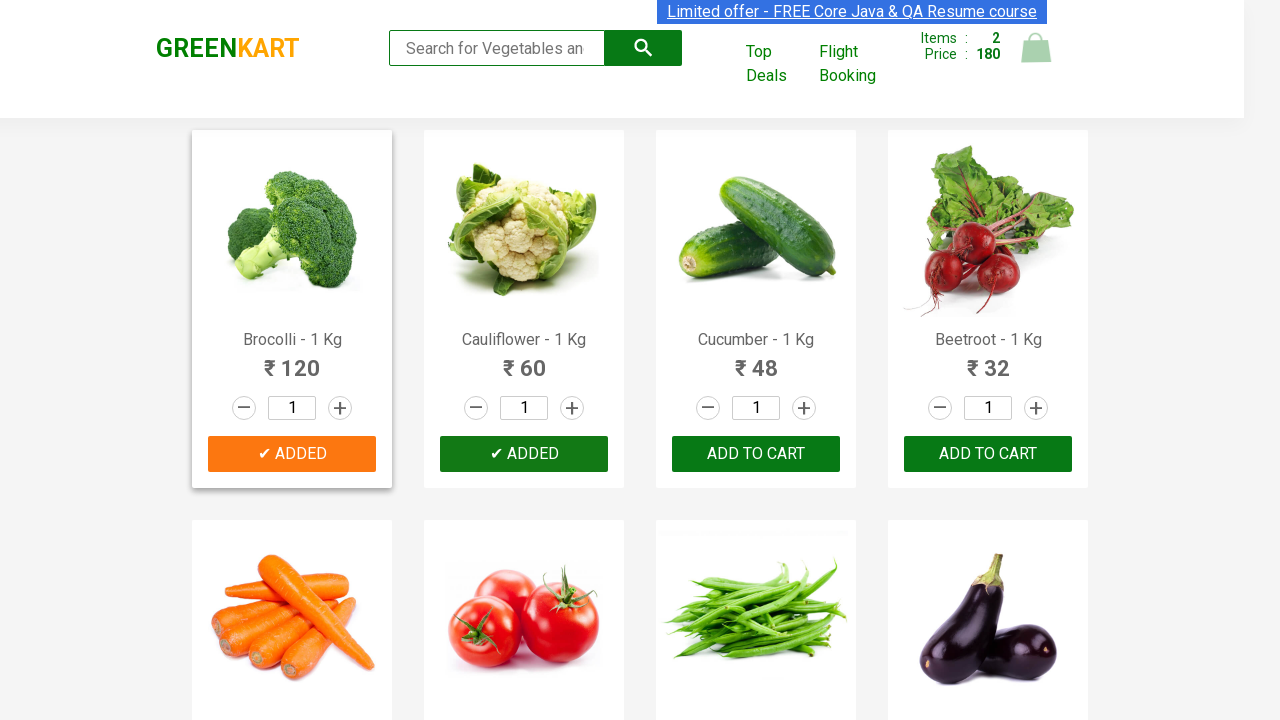

Waited for cart to update after adding Cauliflower
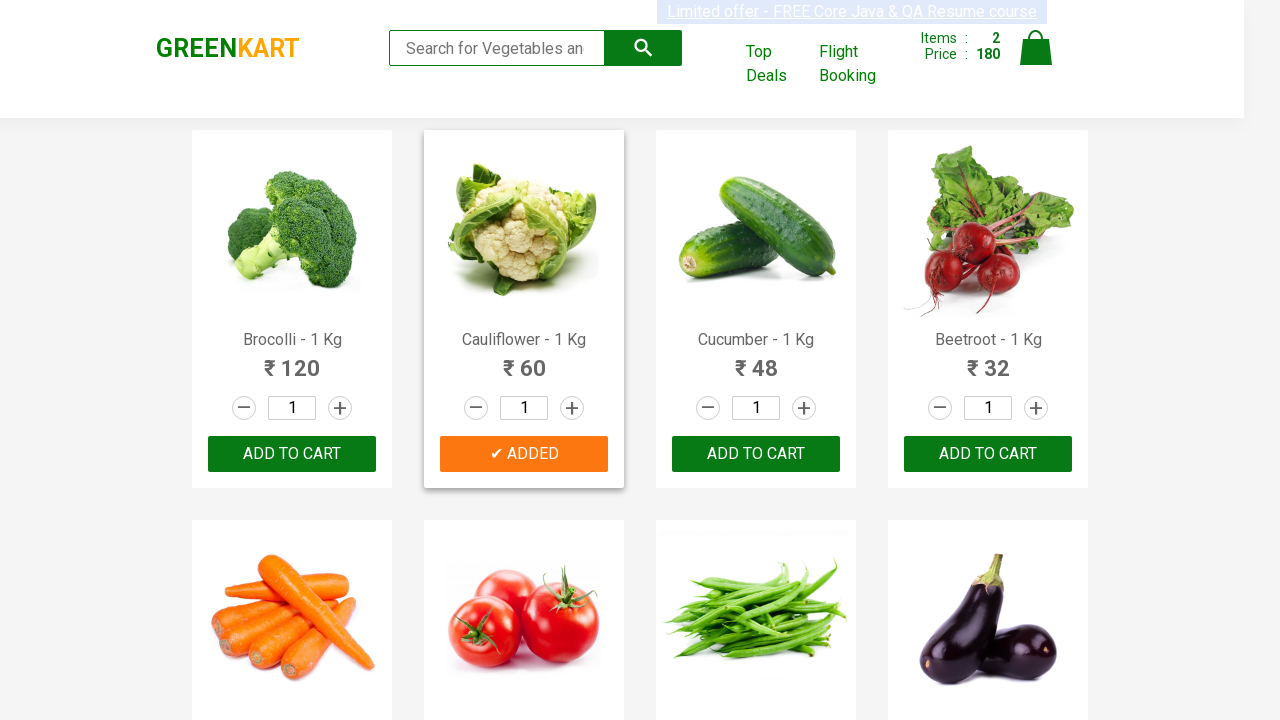

Clicked 'Add to Cart' for Cucumber at (756, 454) on xpath=//div[@class='product-action']/button >> nth=2
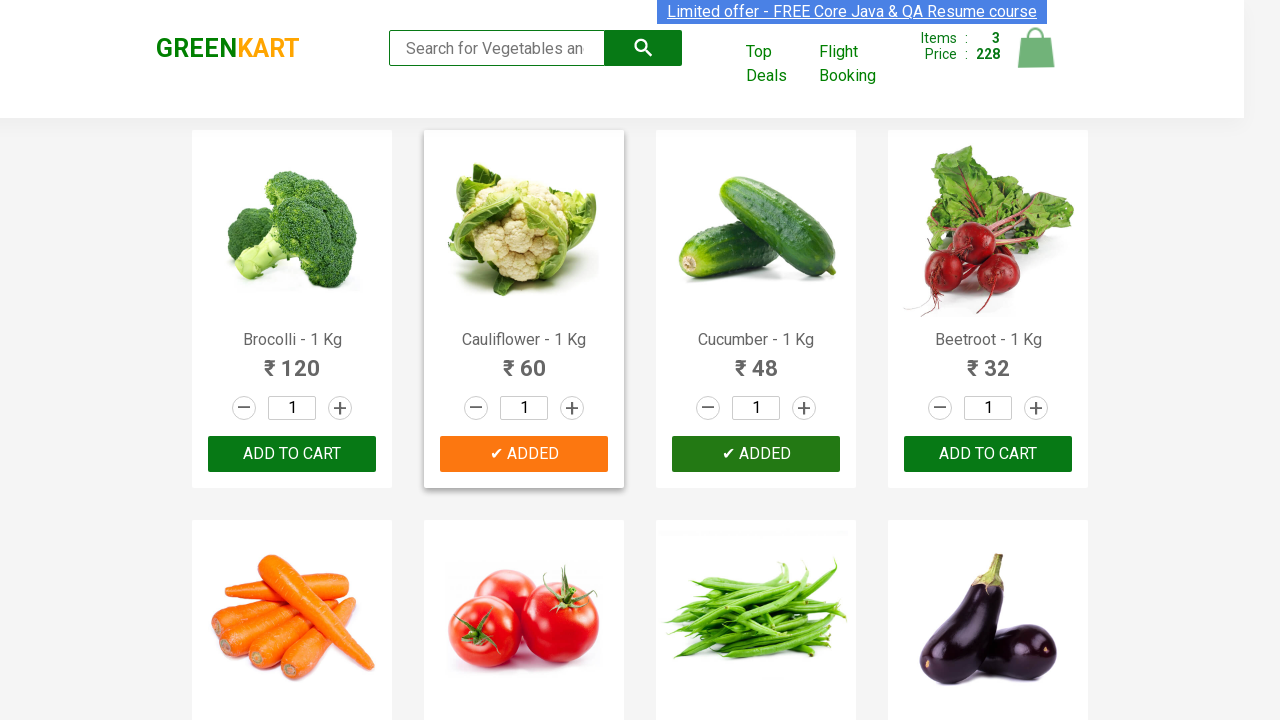

Waited for cart to update after adding Cucumber
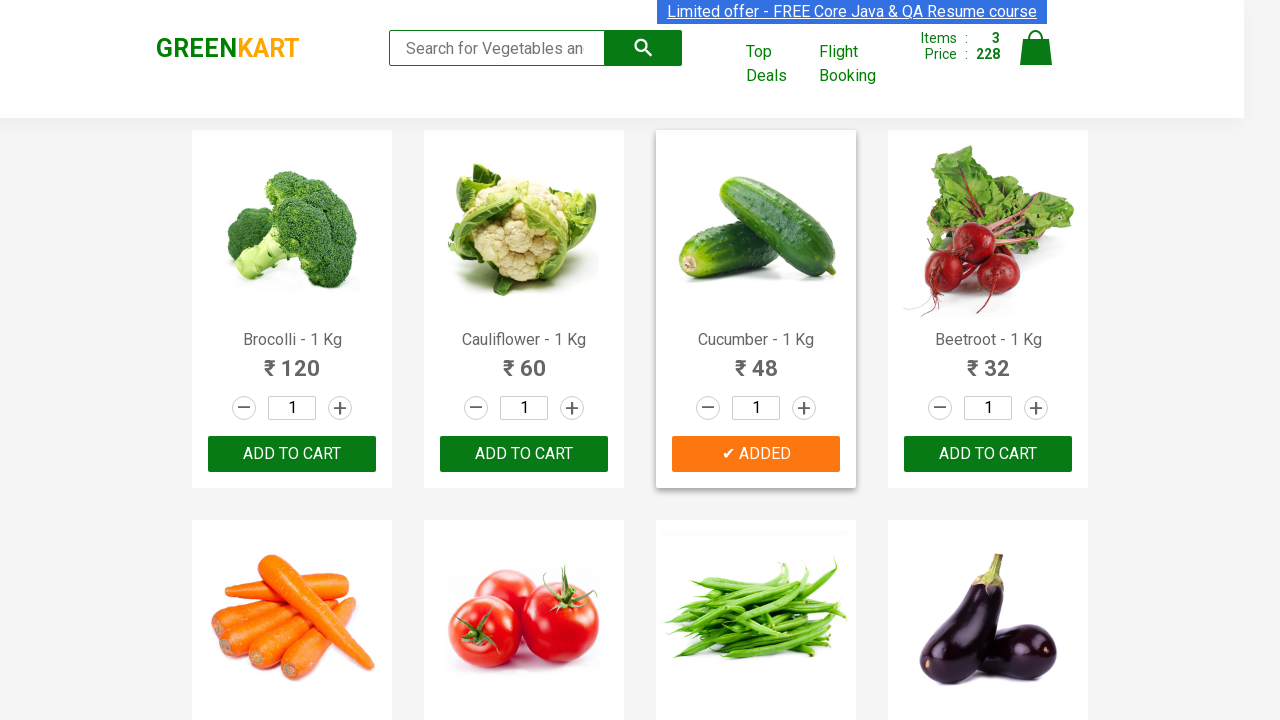

Clicked 'Add to Cart' for Tomato at (524, 360) on xpath=//div[@class='product-action']/button >> nth=5
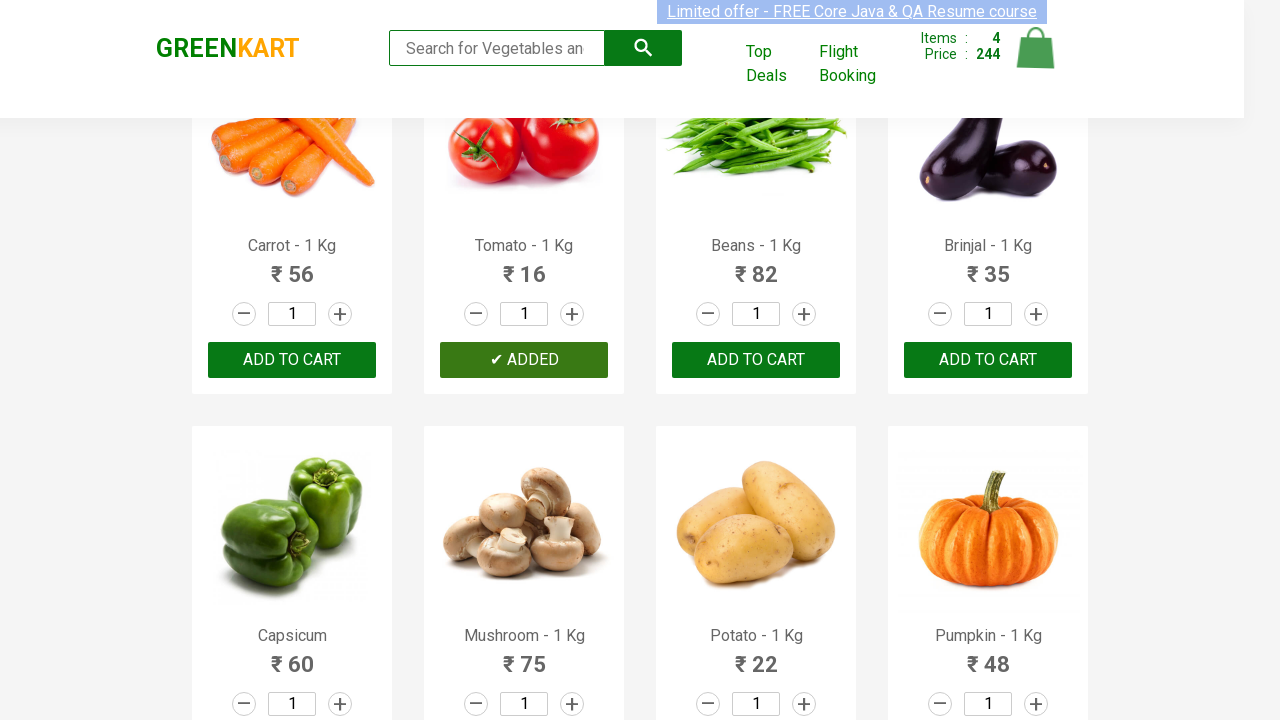

Waited for cart to update after adding Tomato
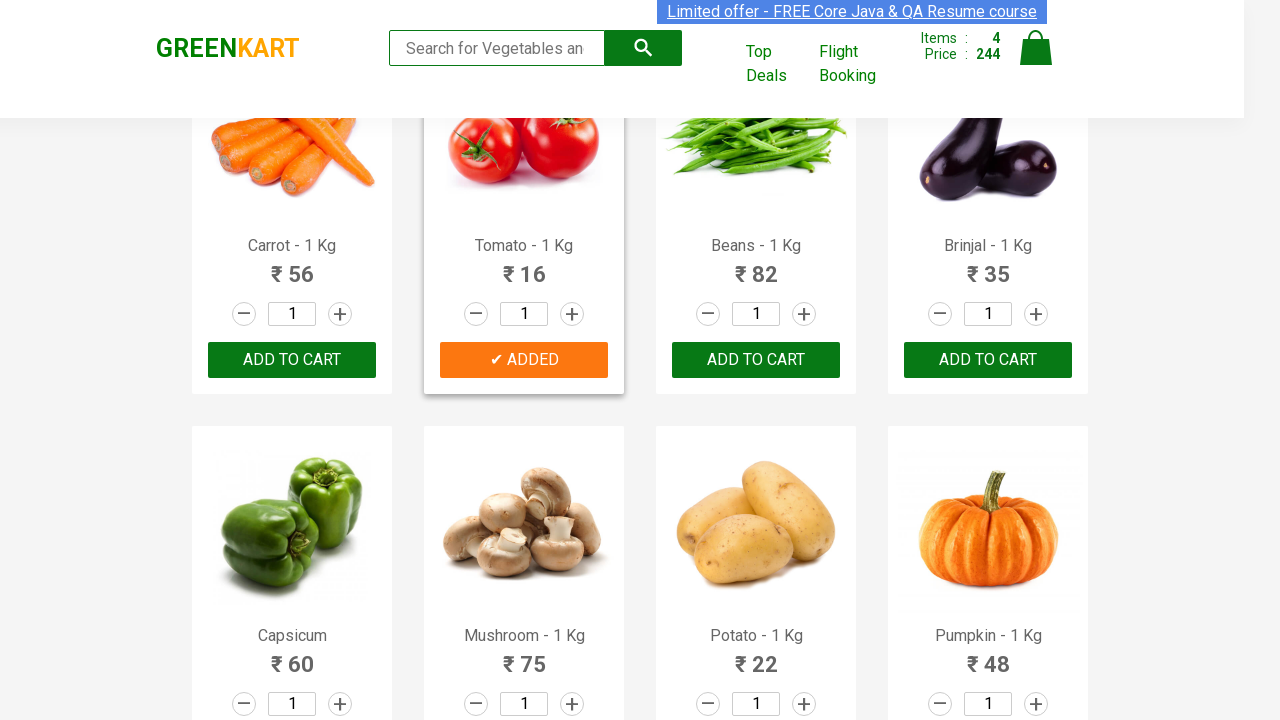

Clicked 'Add to Cart' for Pumpkin at (988, 360) on xpath=//div[@class='product-action']/button >> nth=11
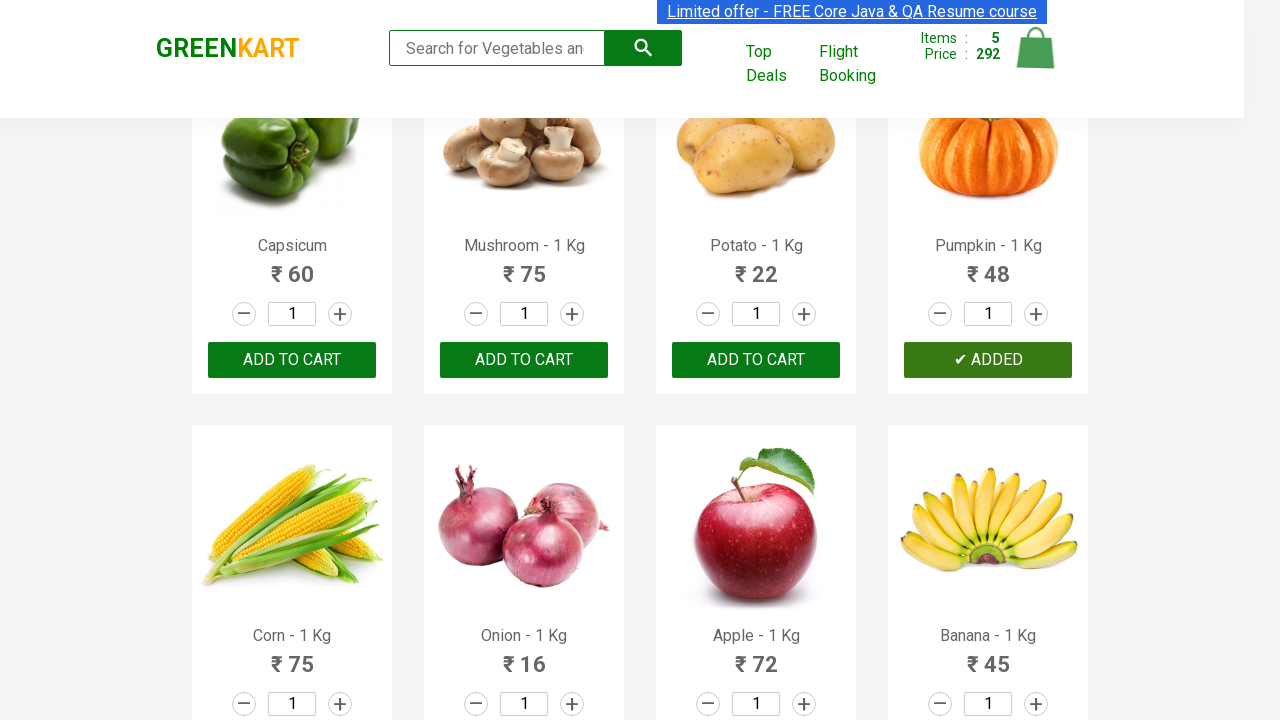

Waited for cart to update after adding Pumpkin
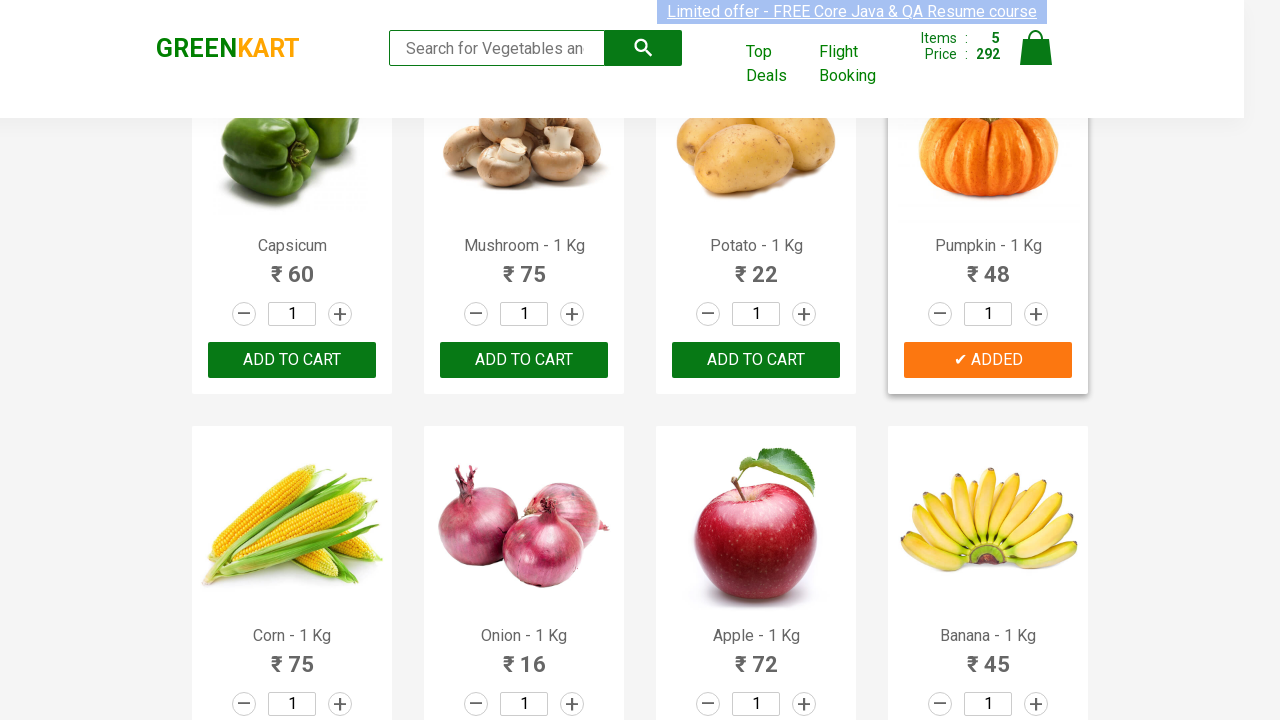

Clicked on cart icon to view shopping cart at (1036, 48) on xpath=//a/img[@alt='Cart']
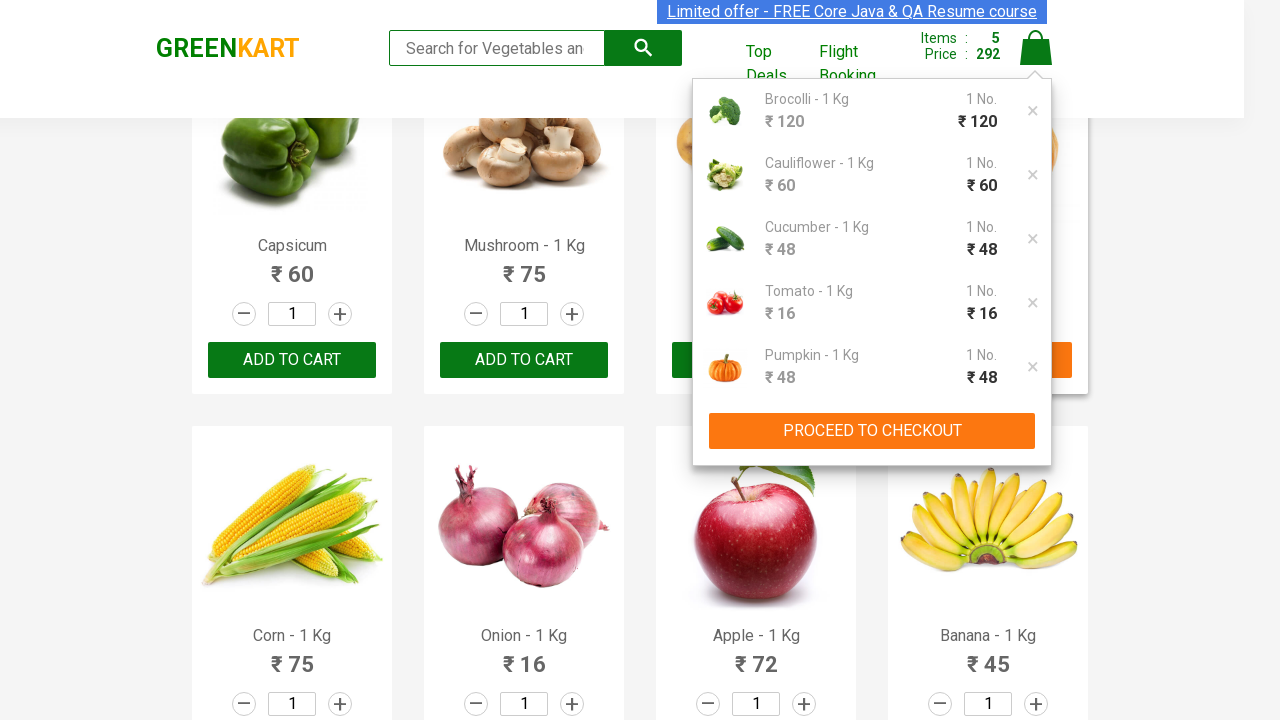

Clicked 'Proceed to checkout' button at (872, 431) on .action-block
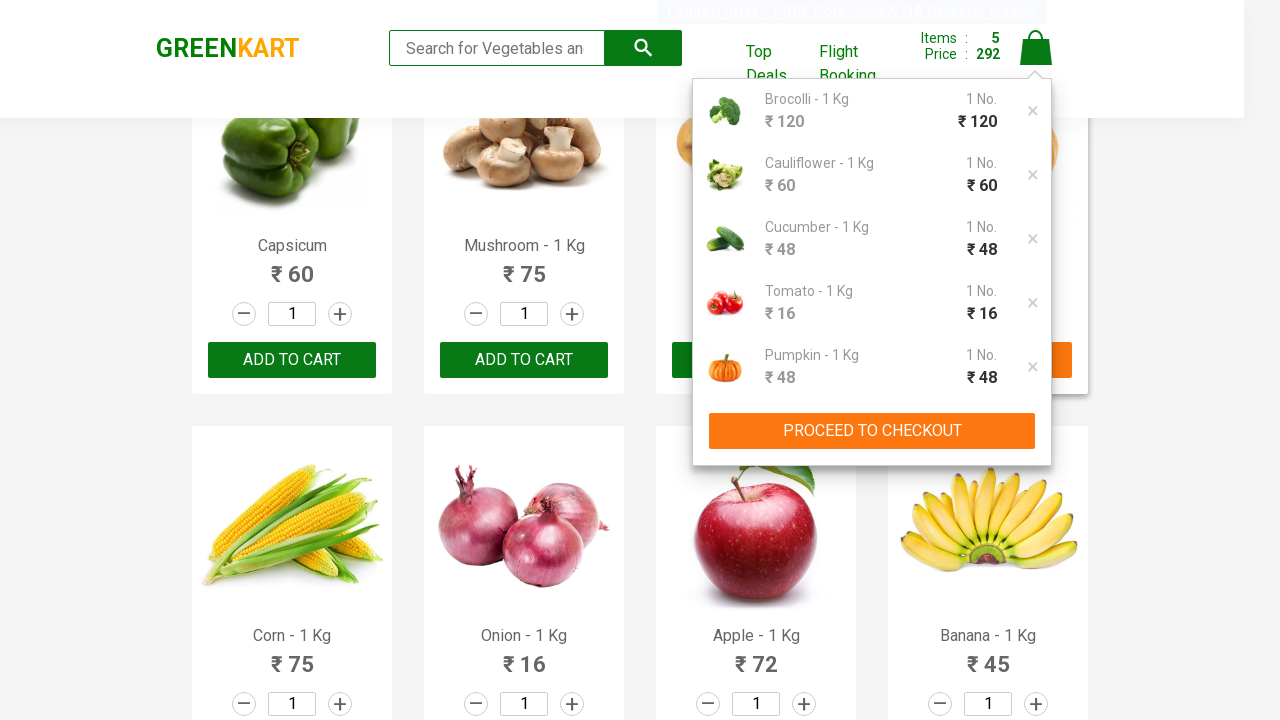

Clicked 'Place Order' button at (1036, 686) on xpath=//button[contains(.,'Place Order')]
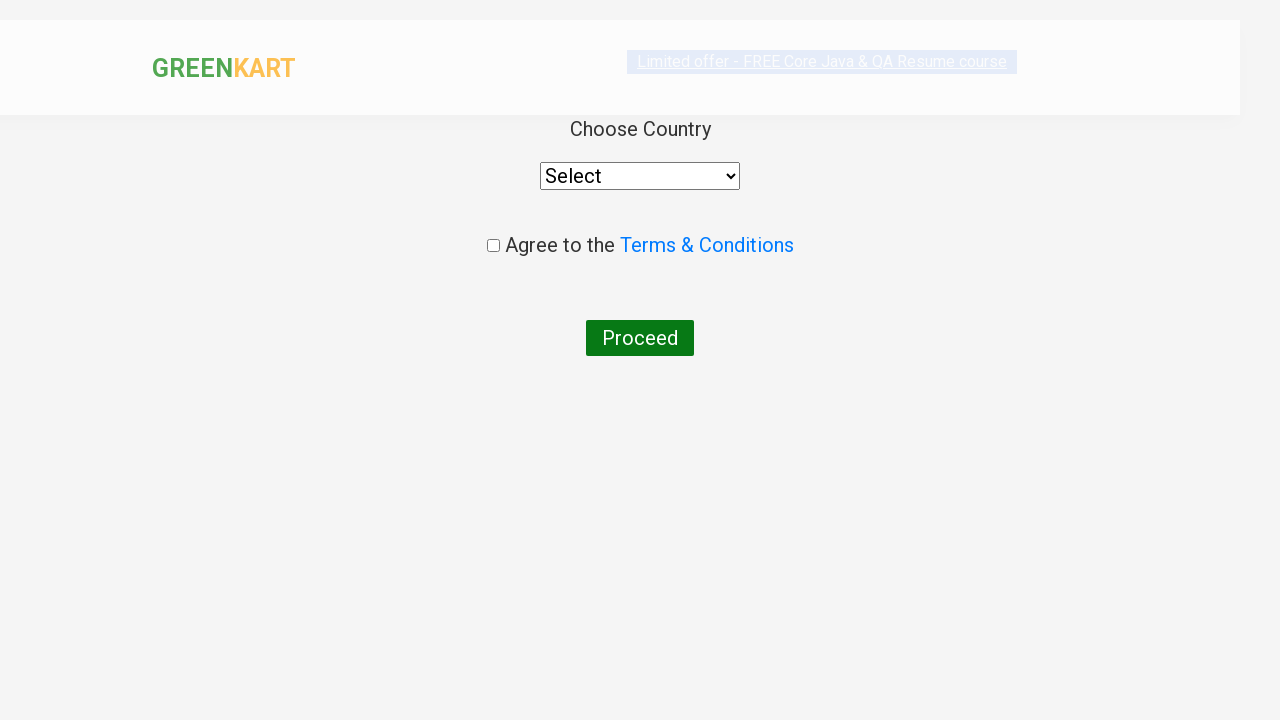

Selected 'India' from country dropdown on select
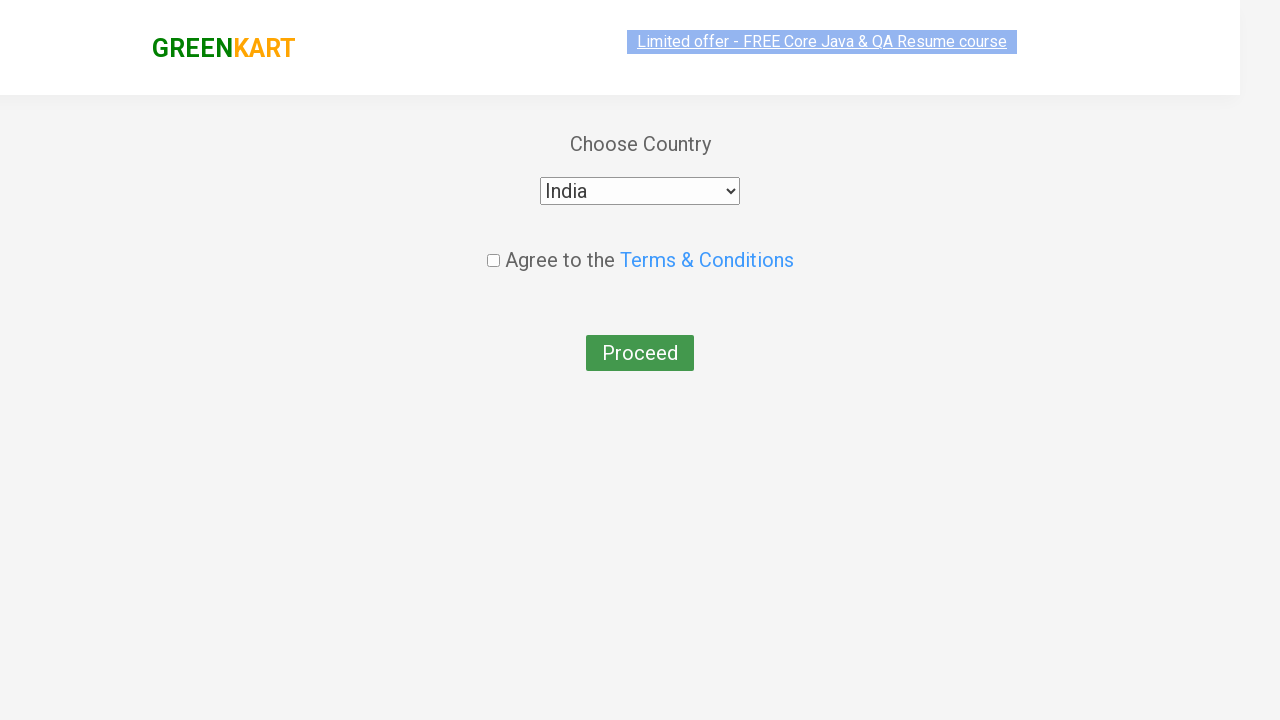

Checked terms and conditions checkbox at (493, 246) on input[type='checkbox']
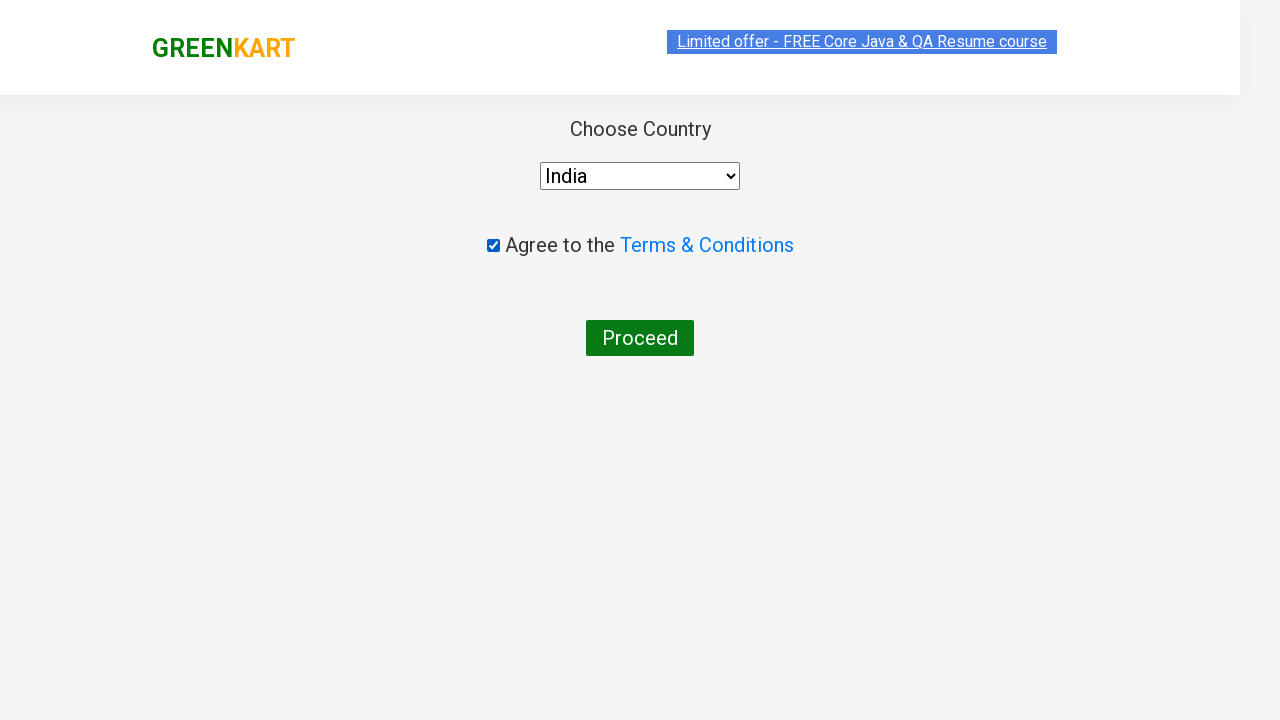

Clicked final 'Proceed' button to complete order at (640, 338) on button
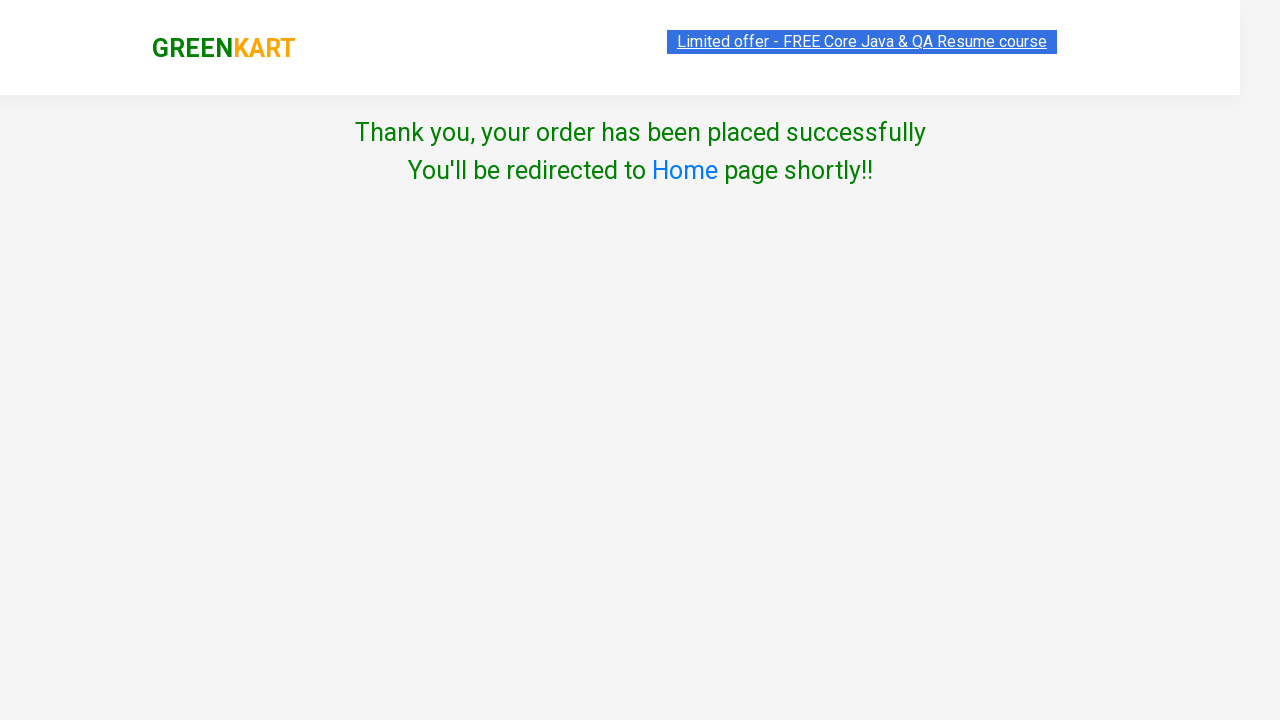

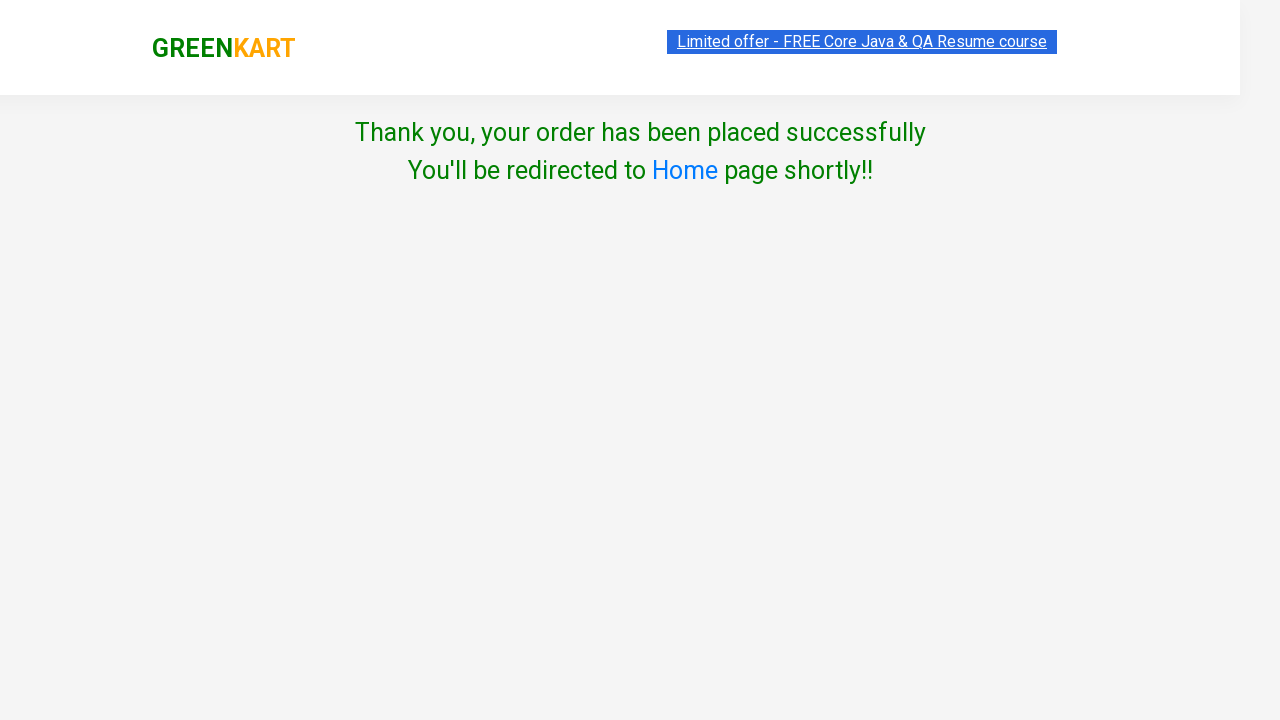